Tests JavaScript confirm popup by clicking a button to trigger the confirm dialog, accepting it, then triggering it again and dismissing it.

Starting URL: https://www.w3schools.com/js/tryit.asp?filename=tryjs_confirm

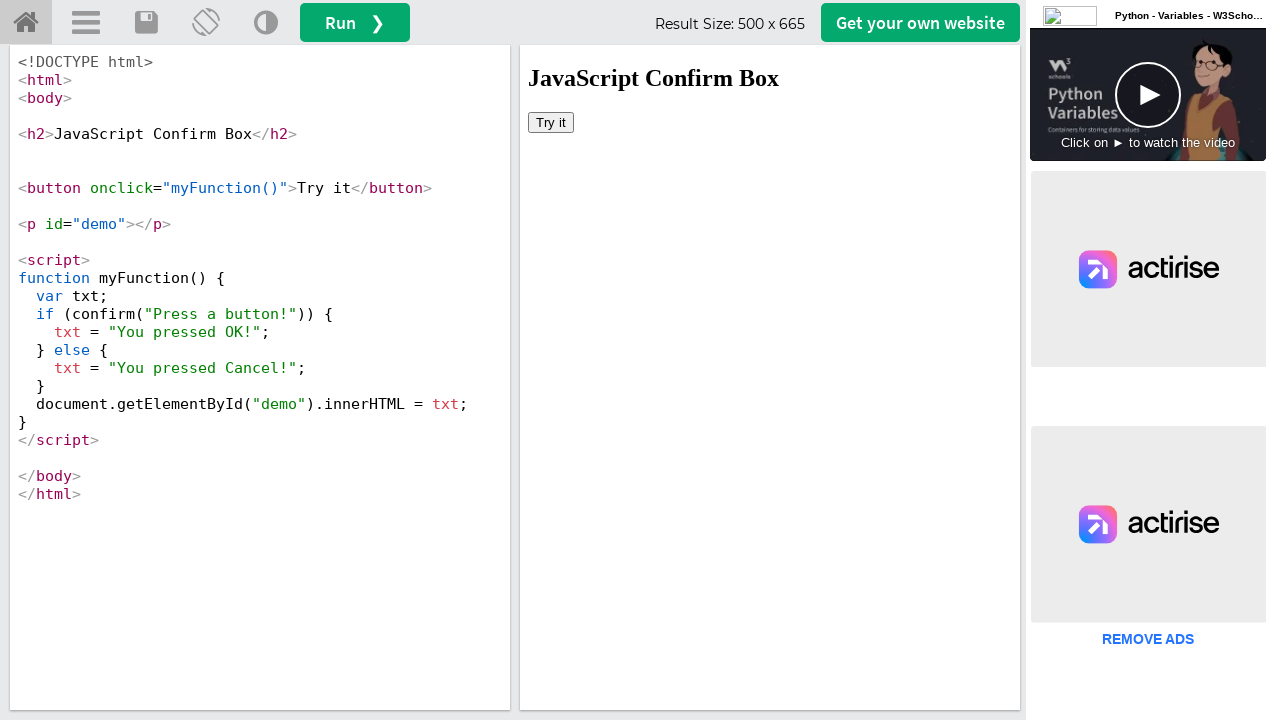

Located the iframe containing the result
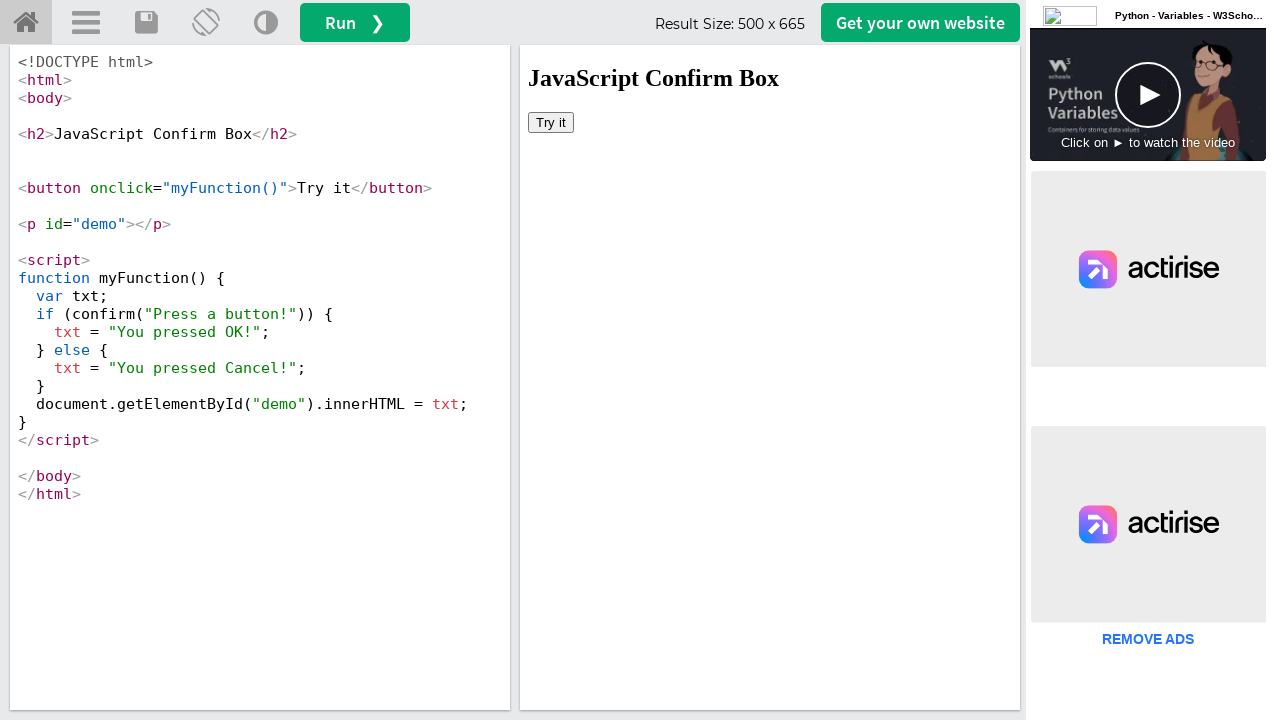

Set up dialog handler to accept the first confirm dialog
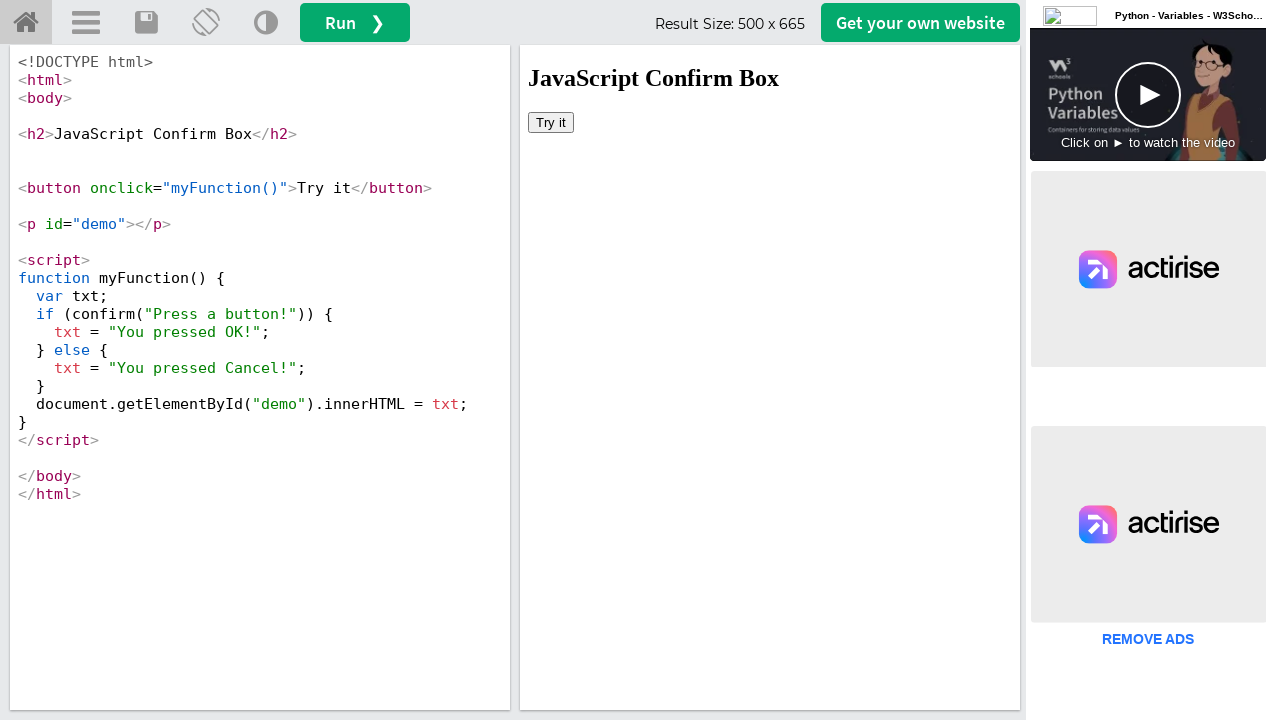

Clicked button to trigger the first confirm popup at (551, 122) on #iframeResult >> internal:control=enter-frame >> body > button:nth-child(2)
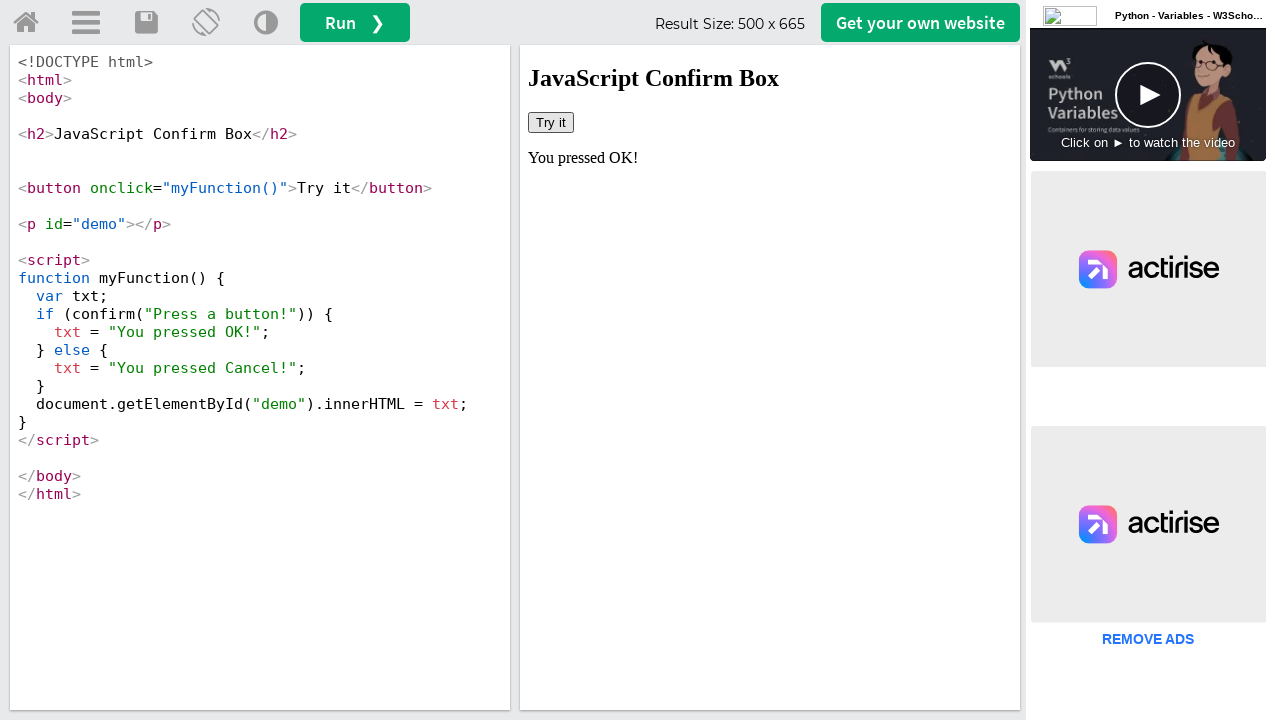

Waited 2000ms for dialog to process
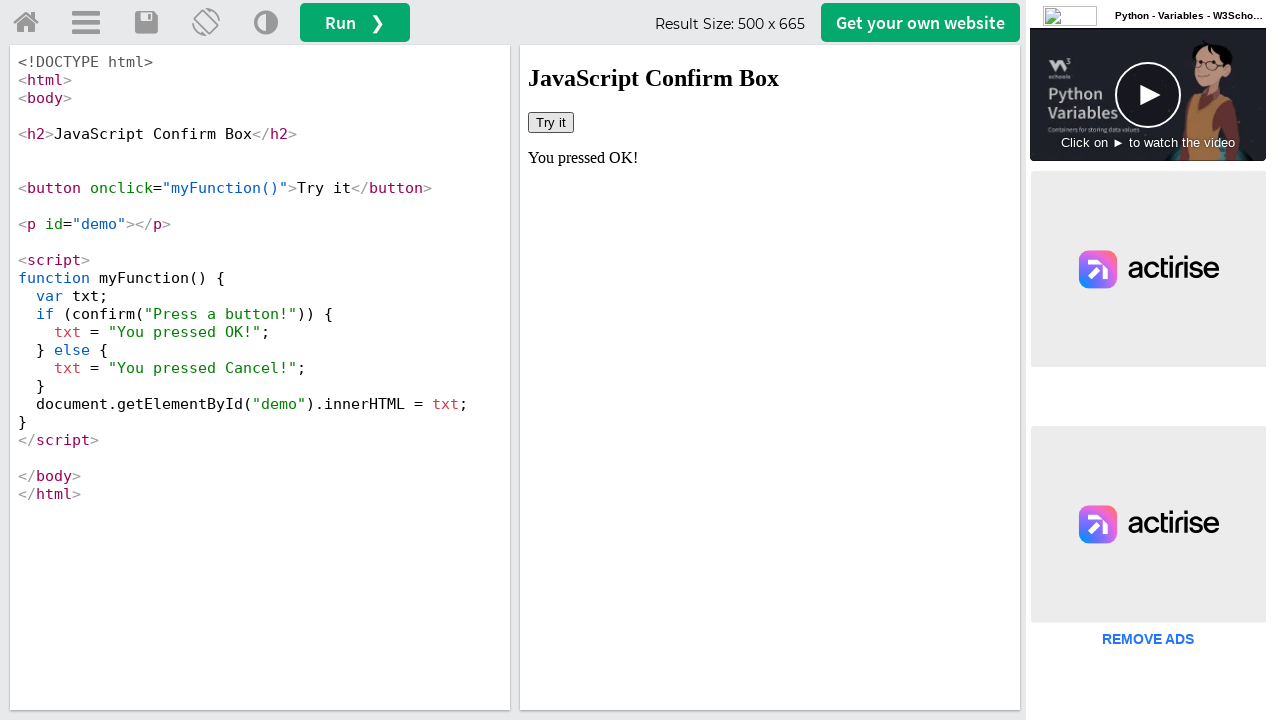

Set up dialog handler to dismiss the second confirm dialog
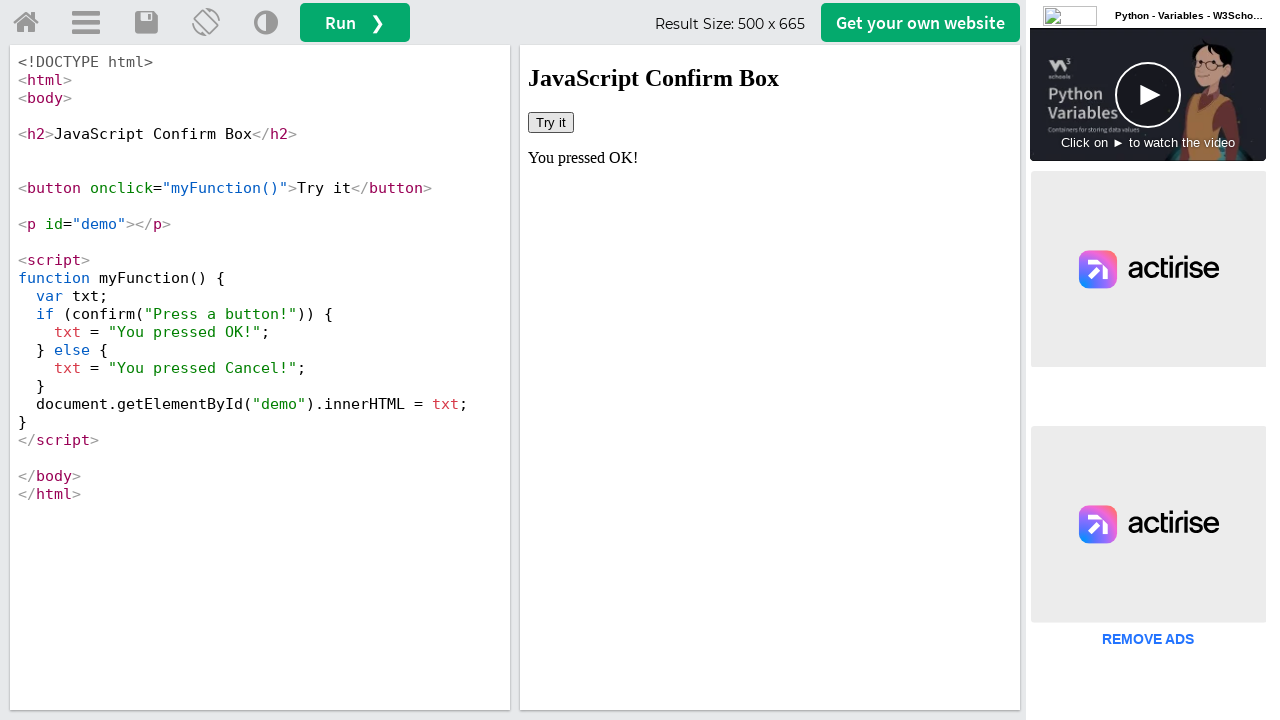

Clicked button again to trigger the second confirm popup at (551, 122) on #iframeResult >> internal:control=enter-frame >> body > button:nth-child(2)
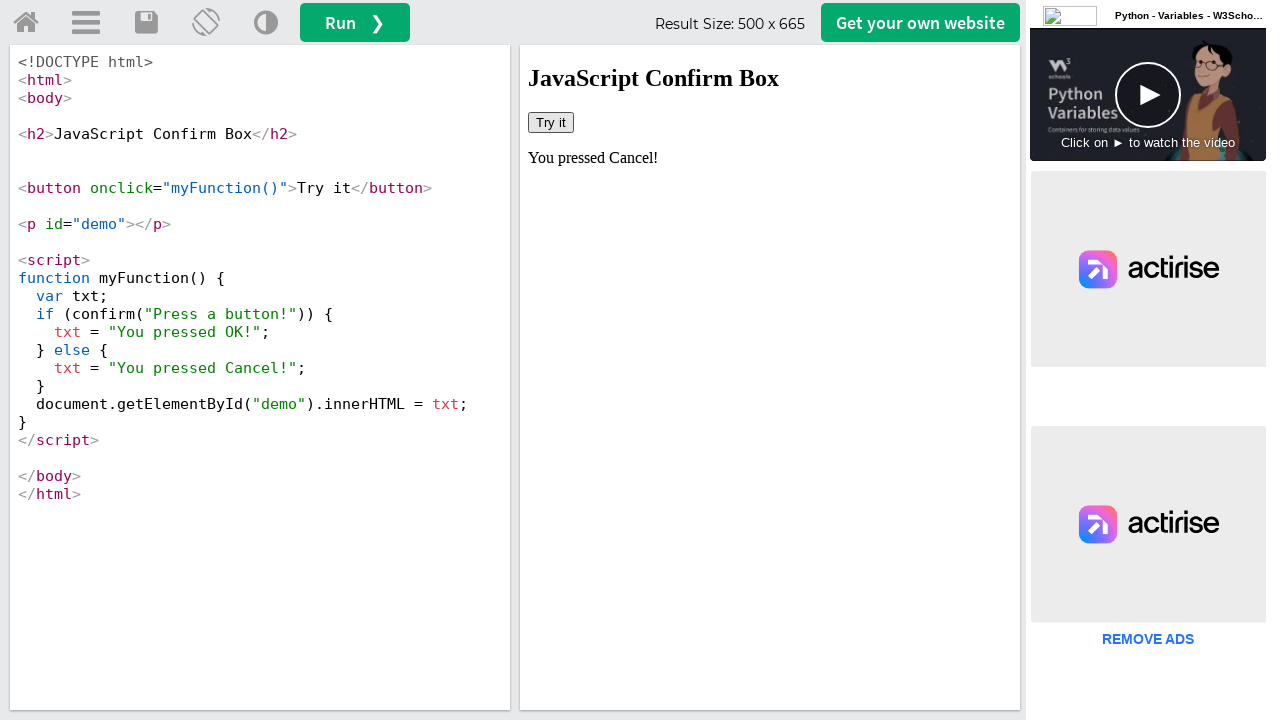

Waited 2000ms for second dialog to process
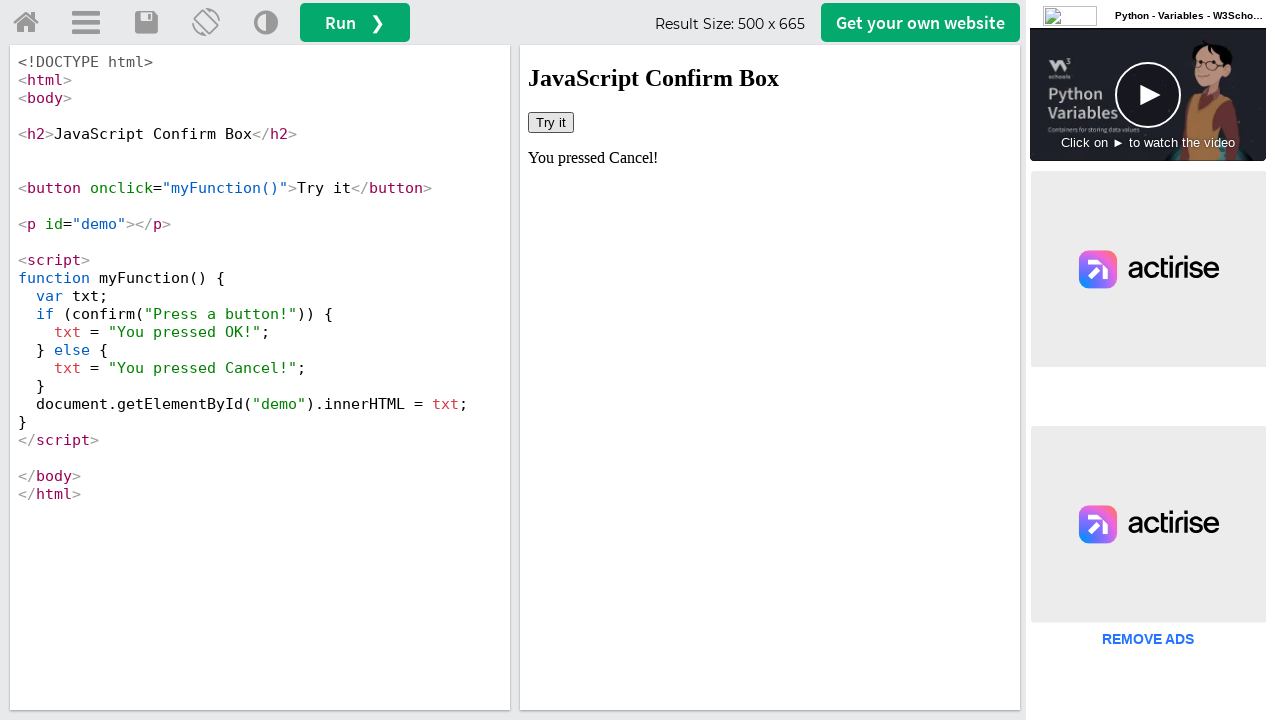

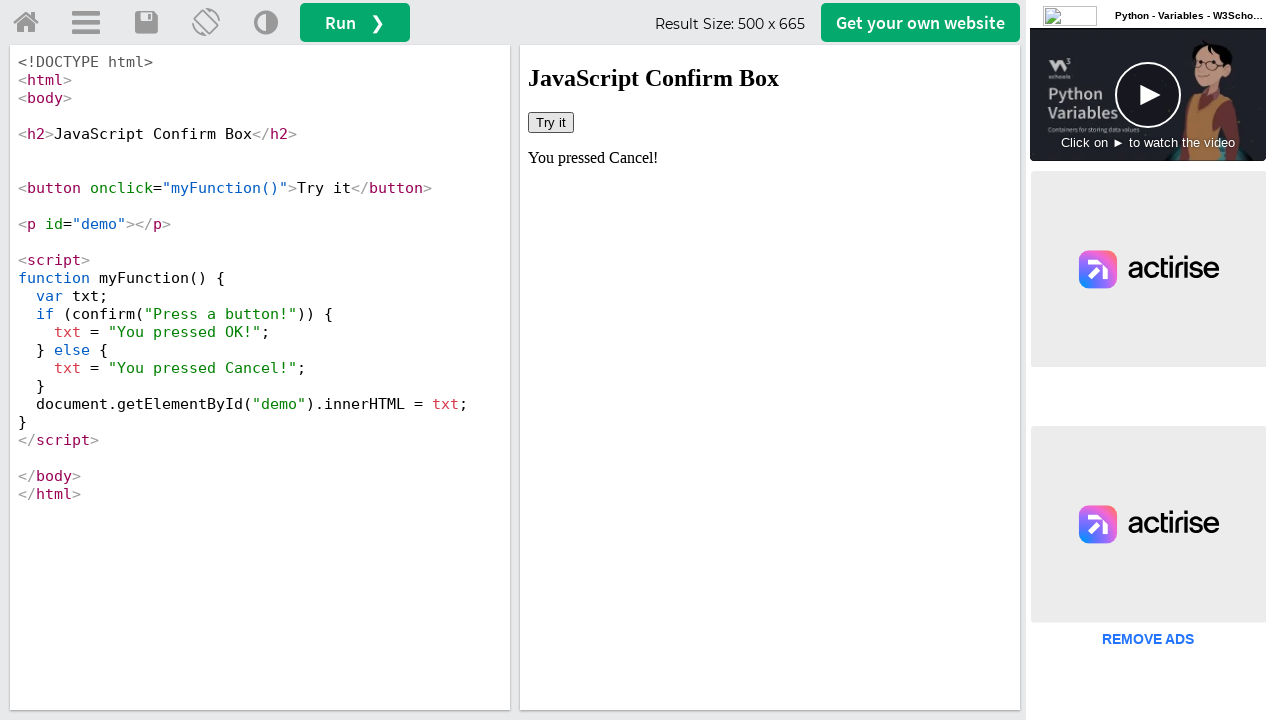